Navigates to the DemoBlaze e-commerce site and retrieves the title text from the first product link on the page to validate it matches expected data.

Starting URL: https://demoblaze.com

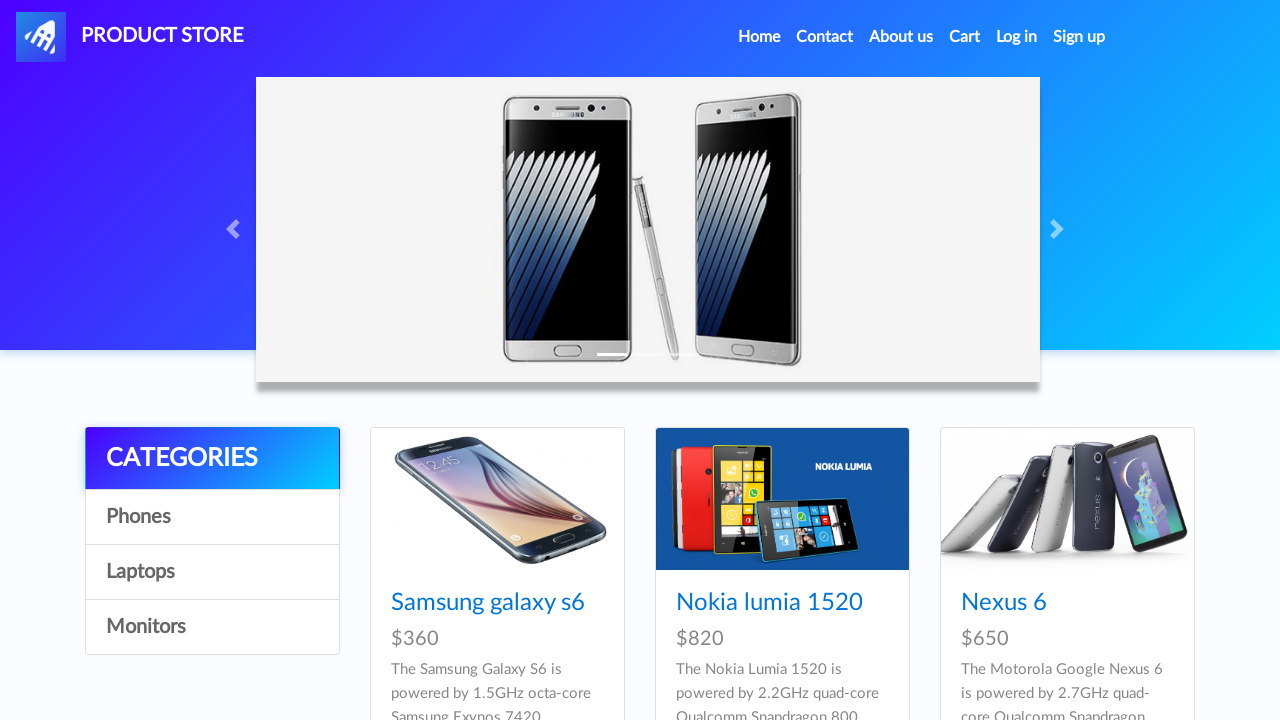

Waited for product links to load
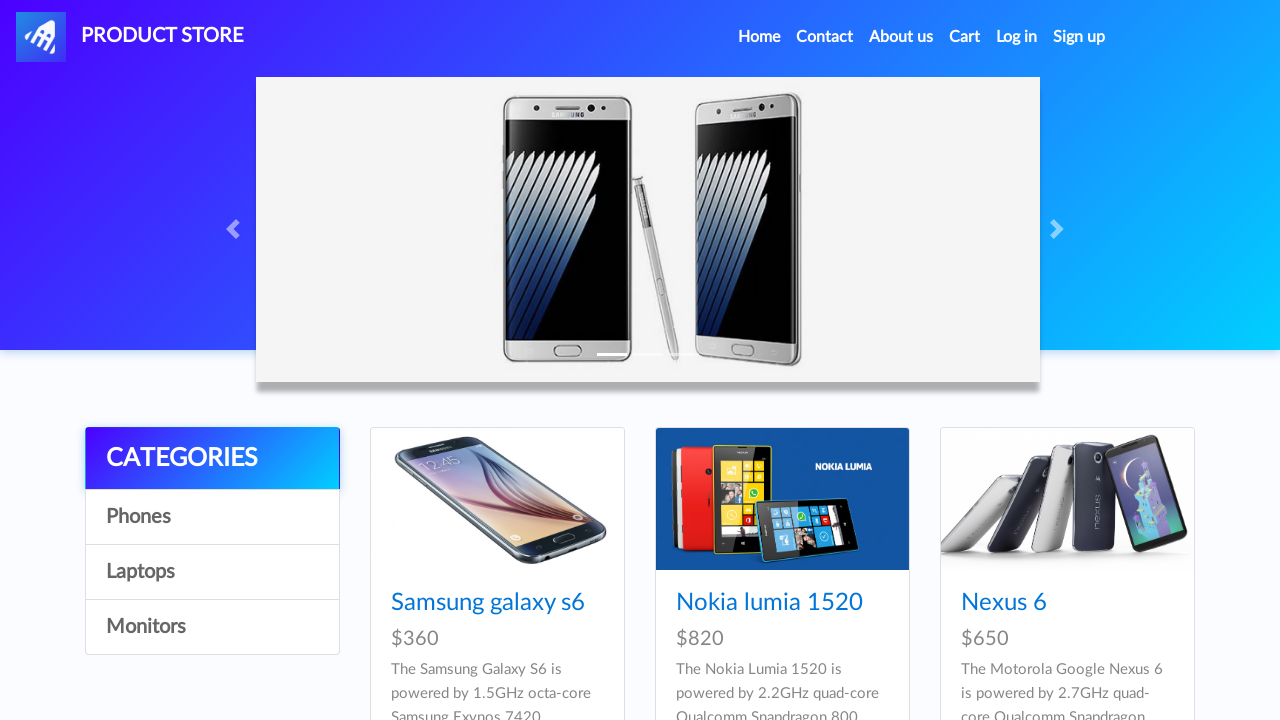

Retrieved first product title: 'Samsung galaxy s6'
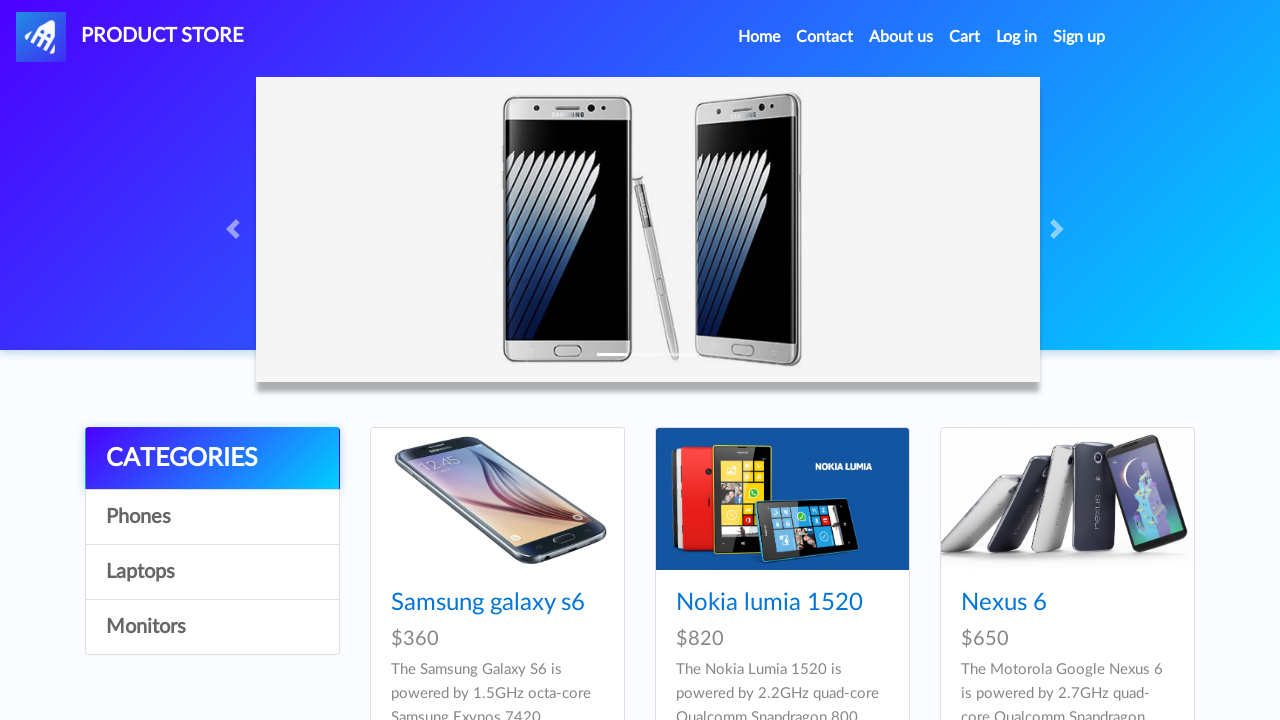

Validated that product title is not empty
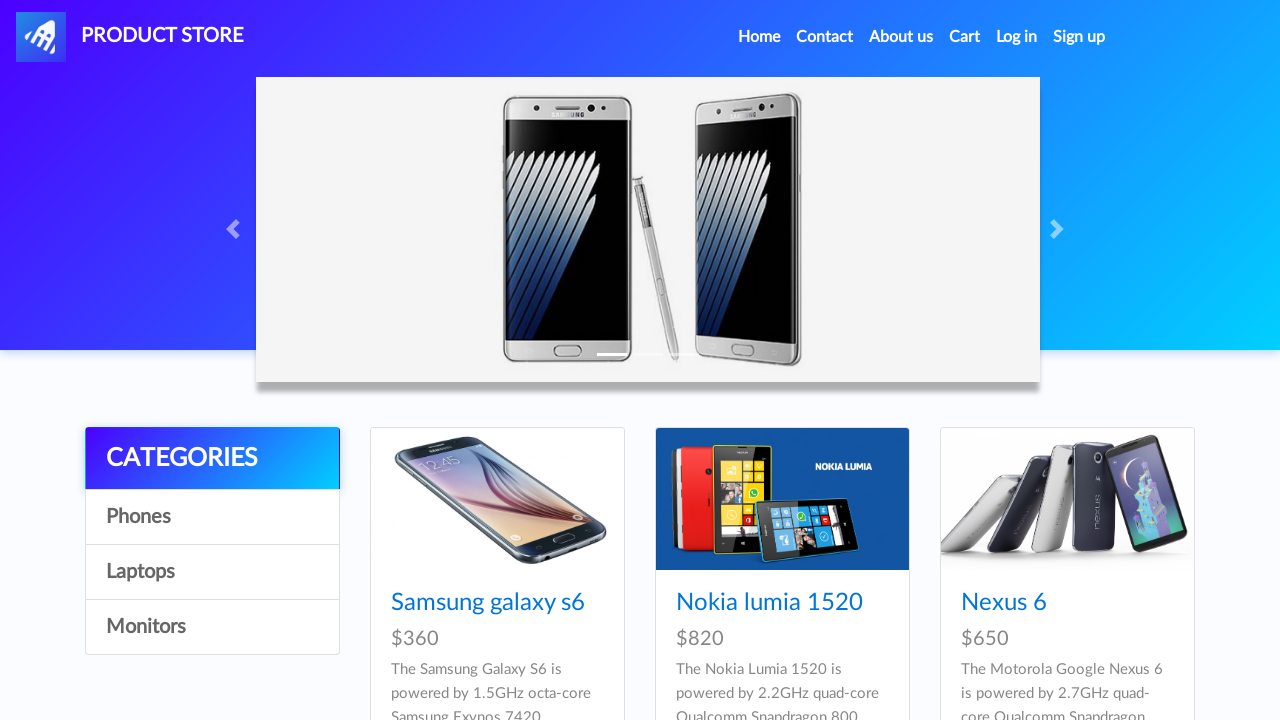

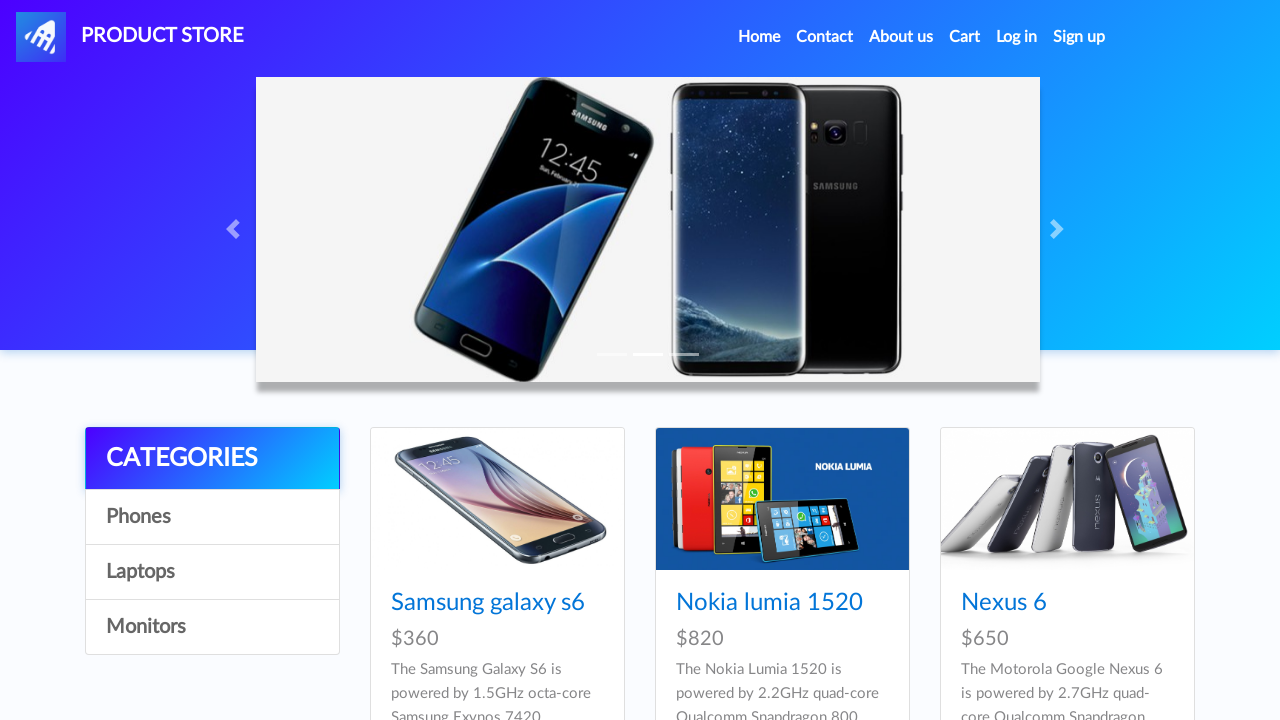